Navigates to a practice page, scrolls down to a table, and interacts with table elements to verify table structure and content

Starting URL: https://rahulshettyacademy.com/AutomationPractice/

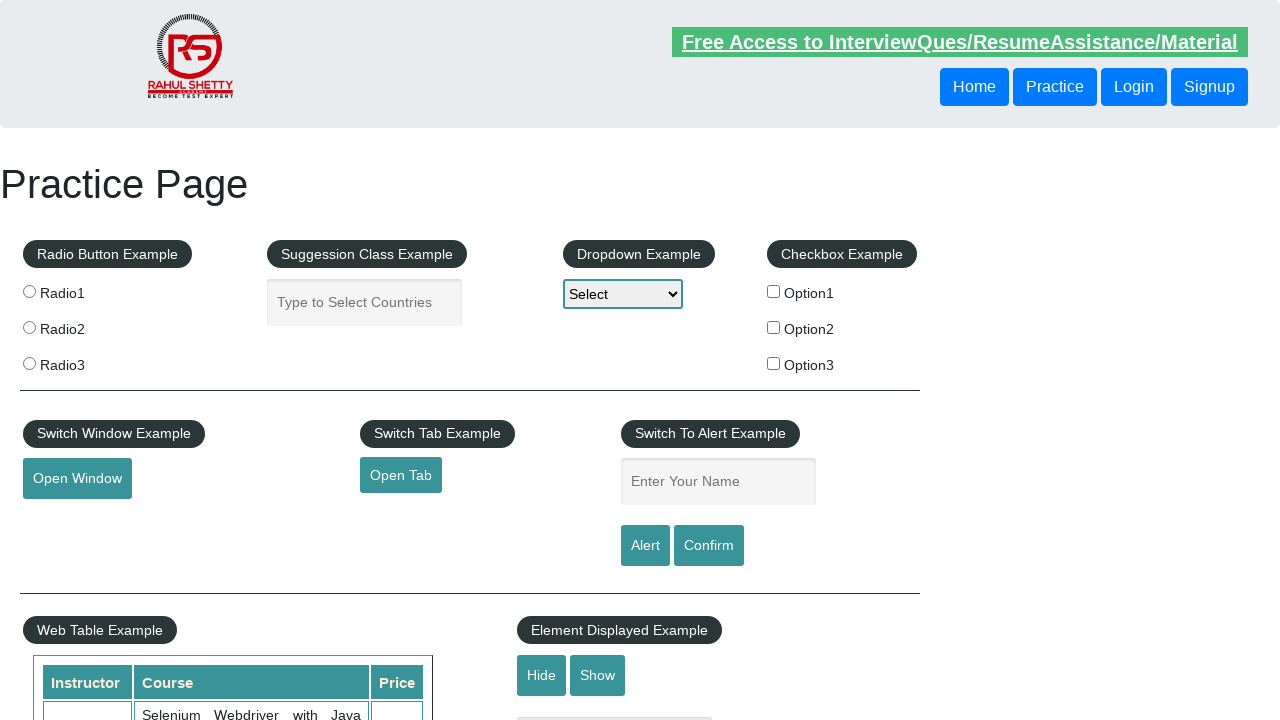

Scrolled down 500px to view table
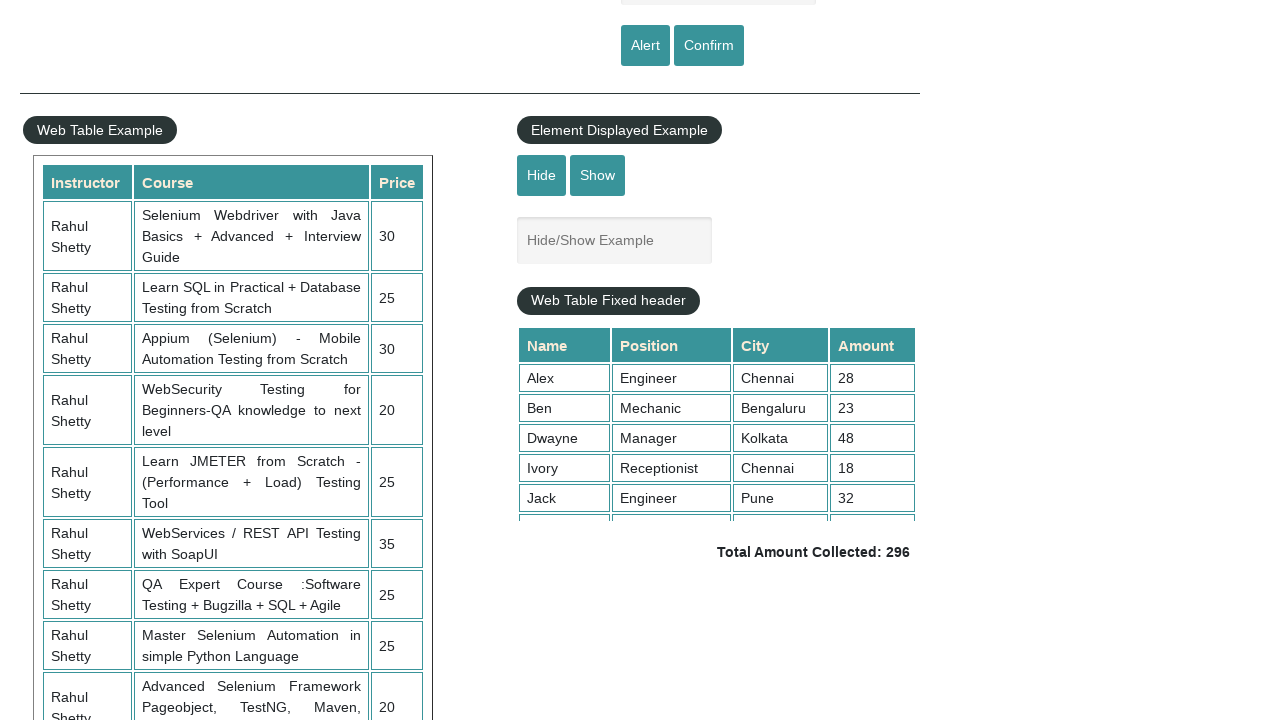

Table with class 'table-display' is now visible
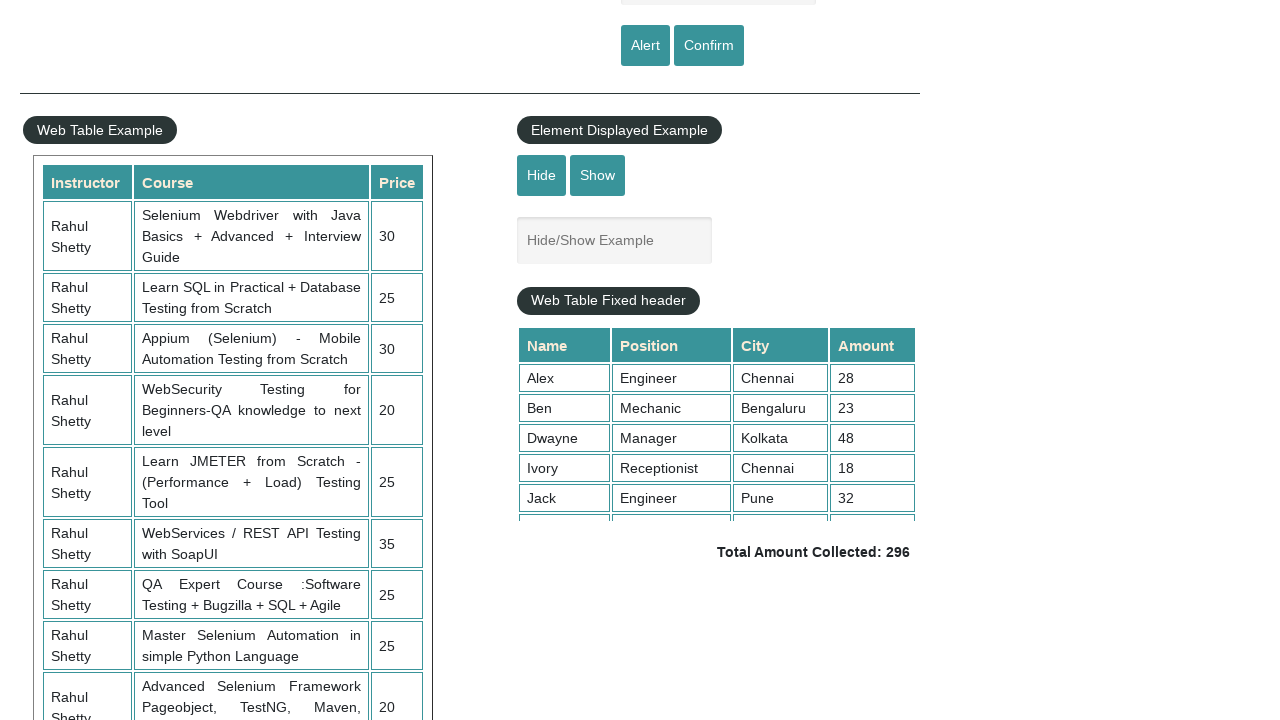

Located the table element
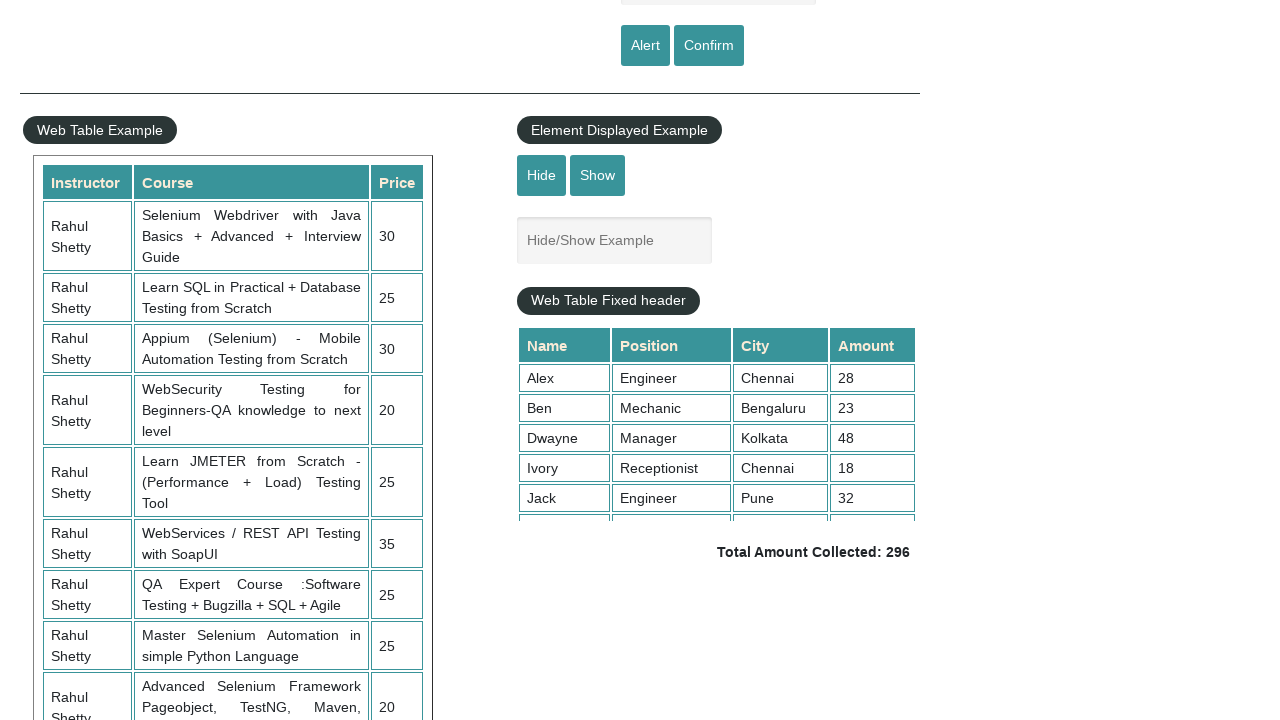

Retrieved all 11 rows from the table
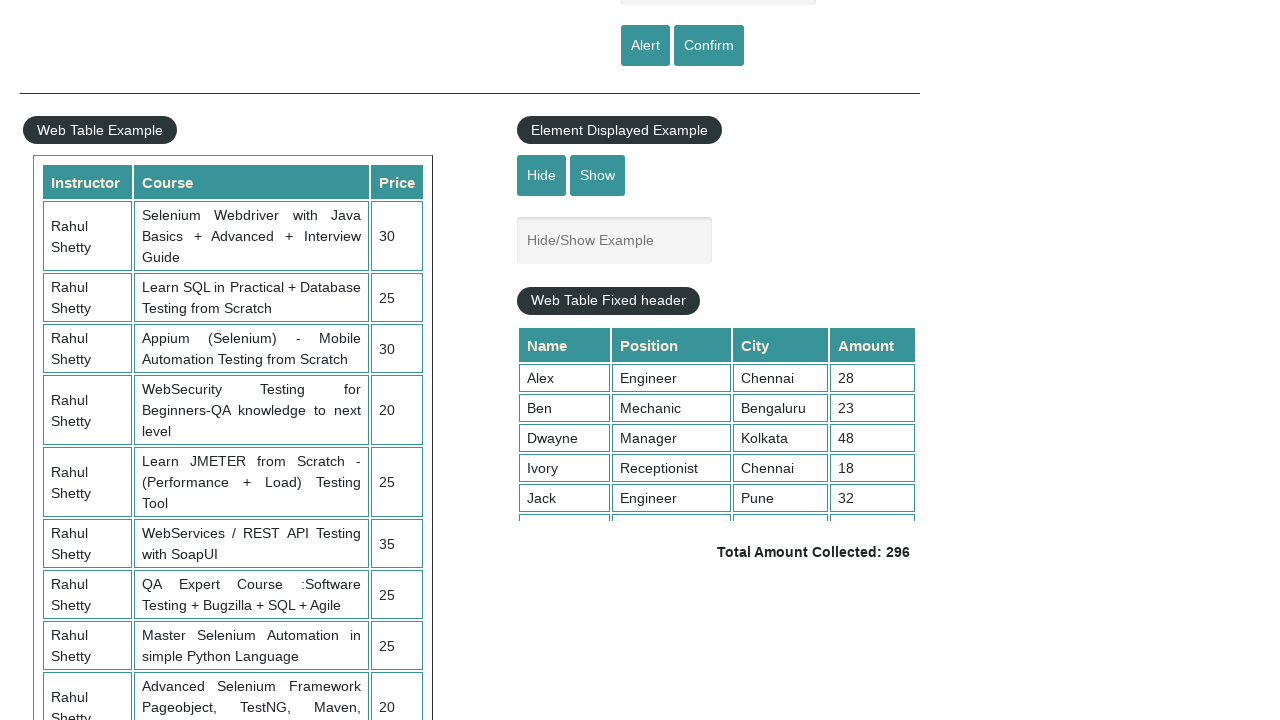

Retrieved 3 column headers from the first row
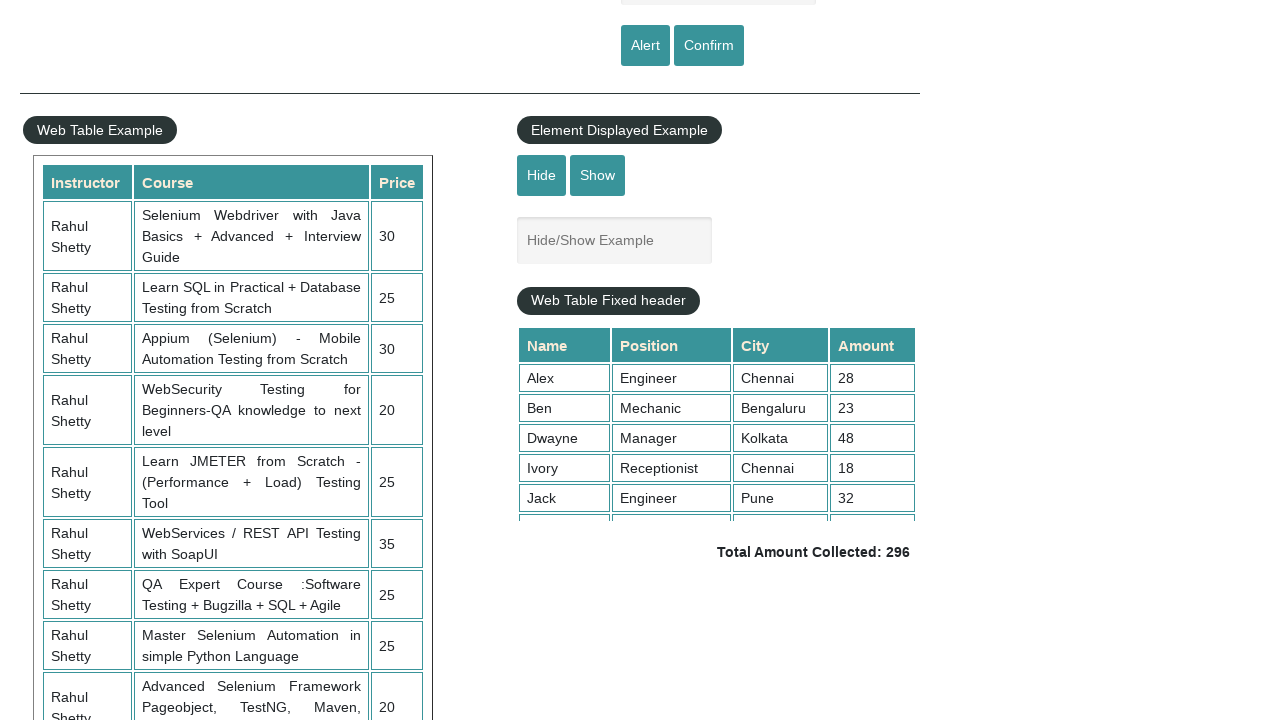

Retrieved 3 cells from the 4th row
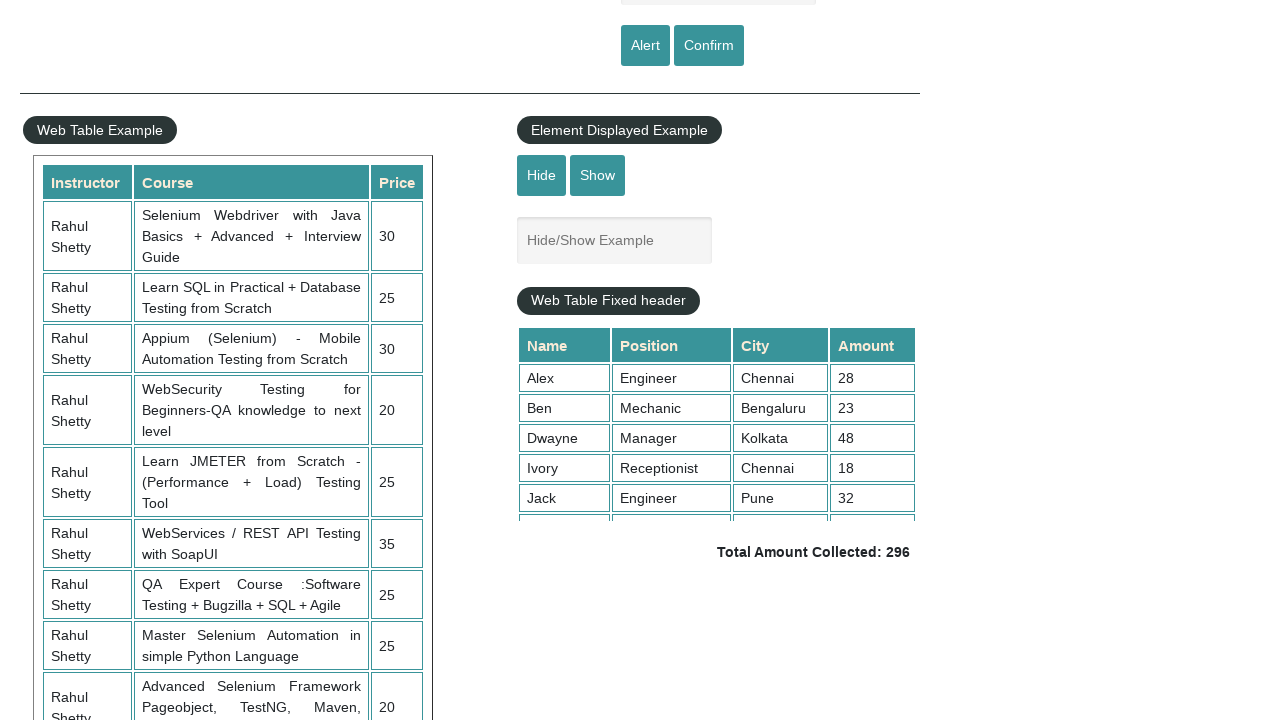

Retrieved first cell content: 'Rahul Shetty'
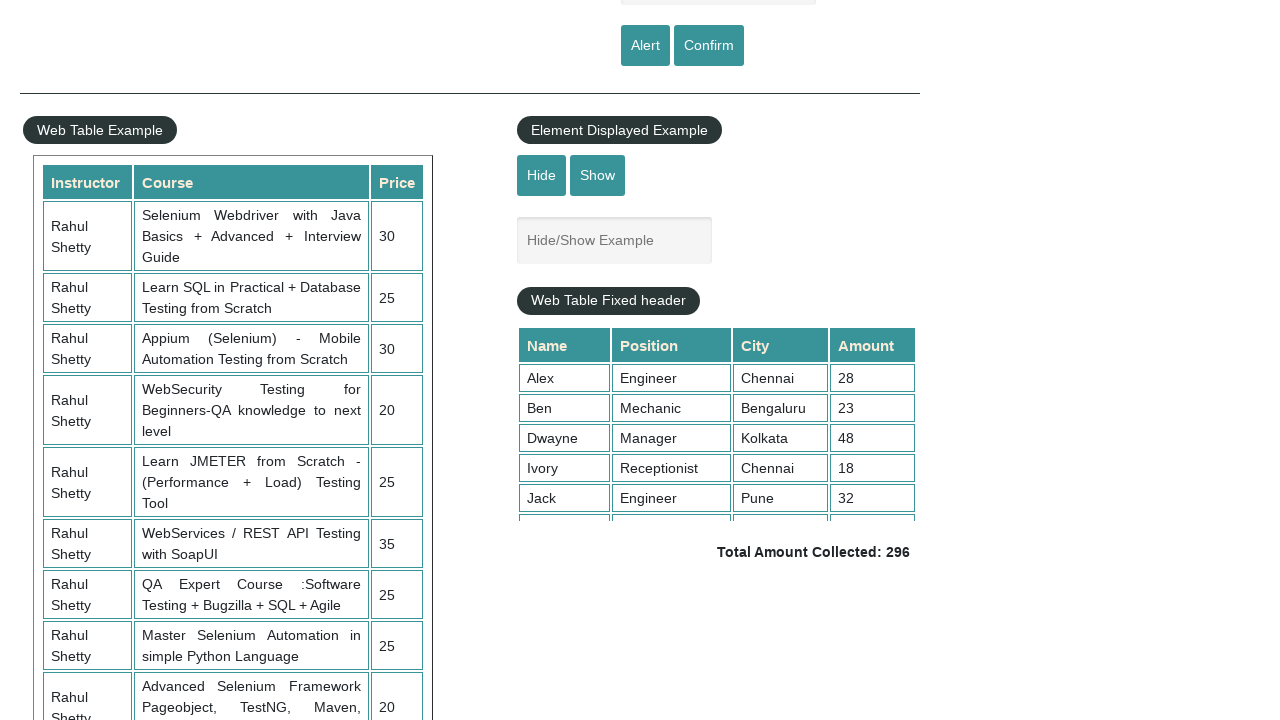

Retrieved second cell content: 'Appium (Selenium) - Mobile Automation Testing from Scratch'
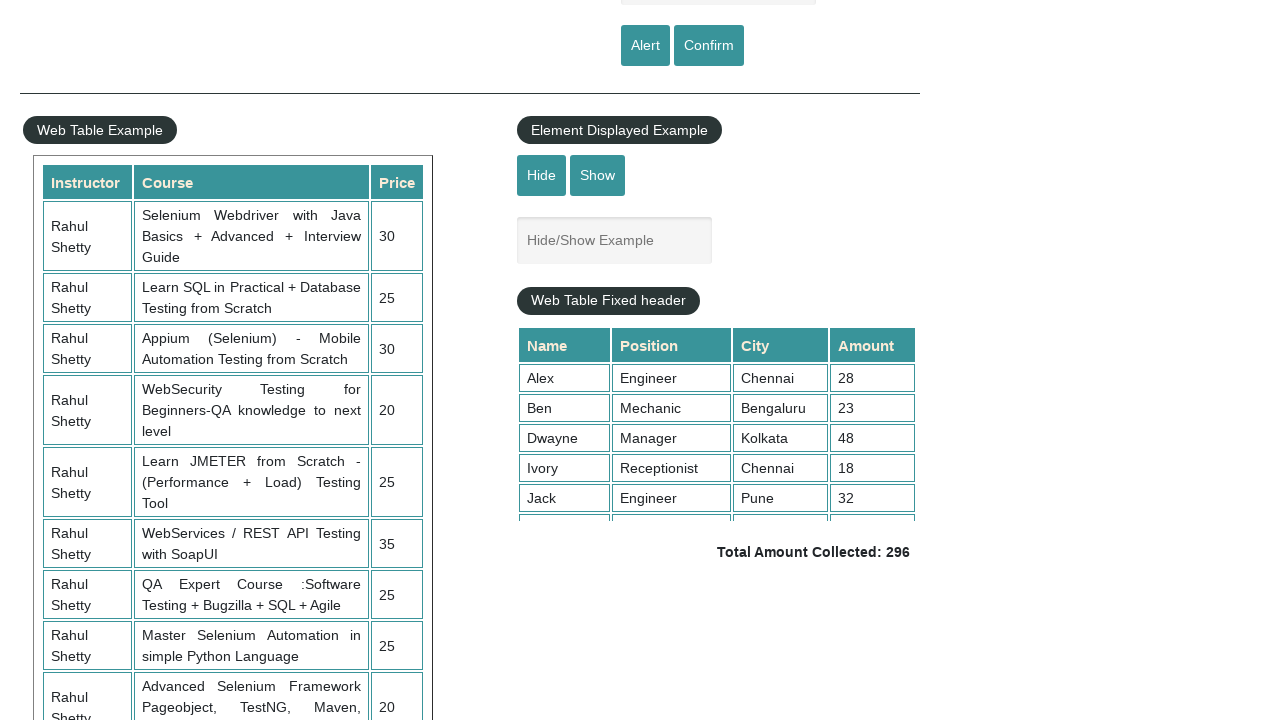

Retrieved third cell content: '30'
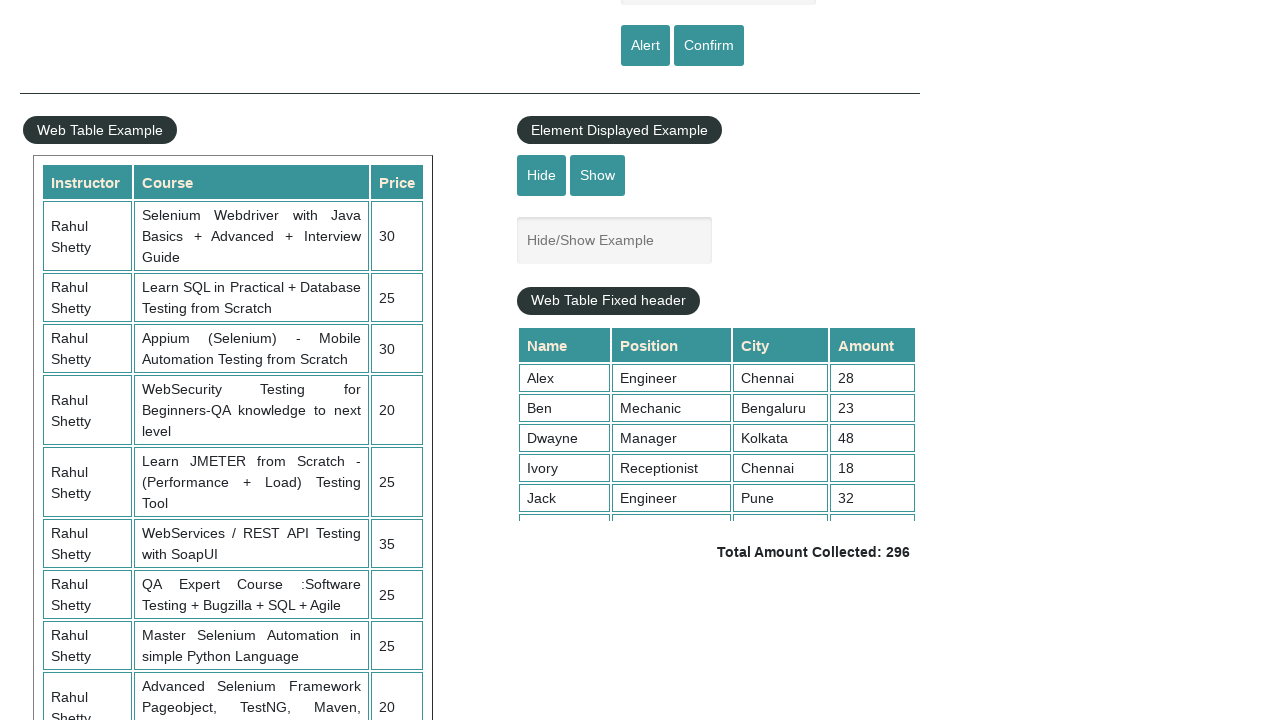

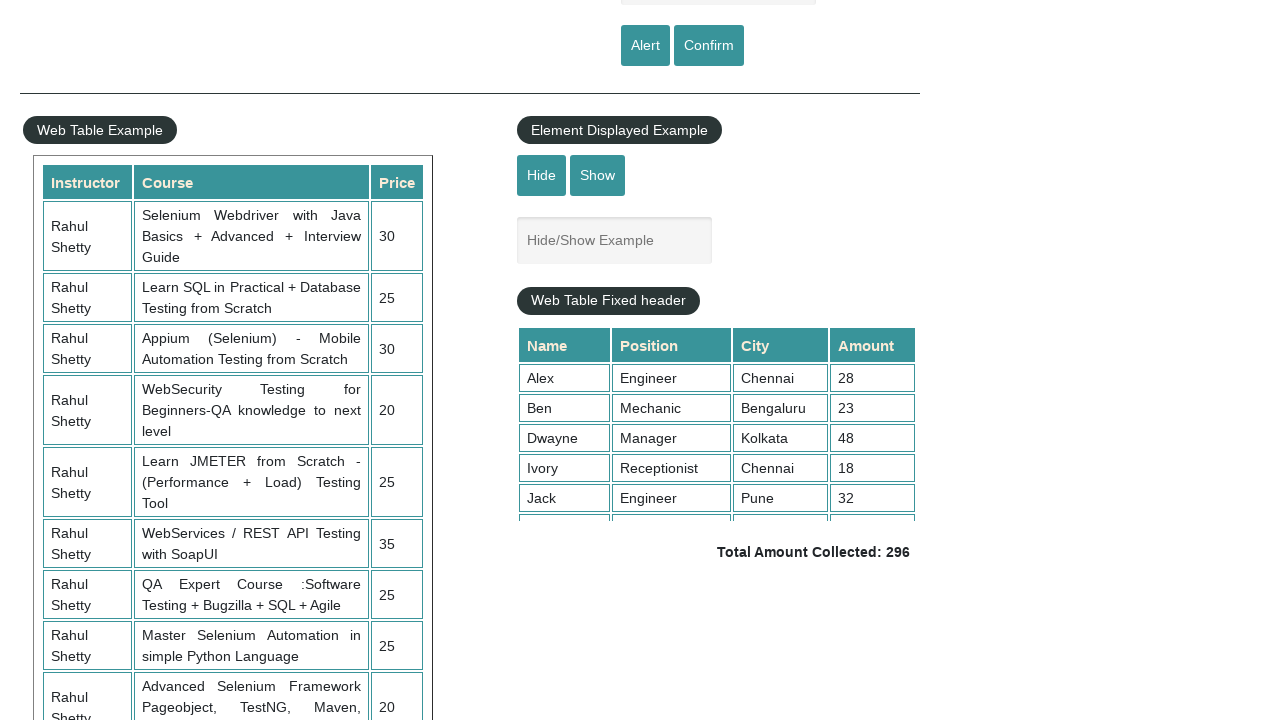